Tests horizontal scrolling functionality by scrolling left on a dashboard page twice with pauses between scrolls

Starting URL: https://dashboards.handmadeinteractive.com/jasonlove/

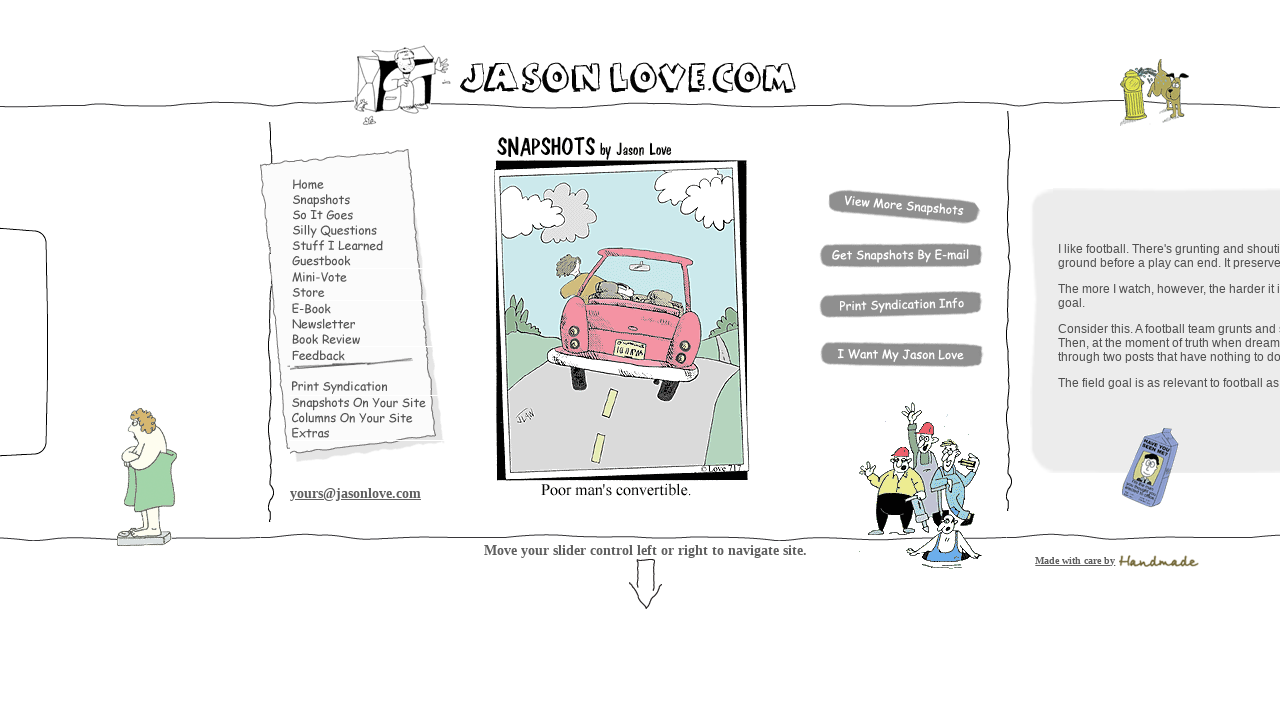

Waited 2 seconds before scrolling left
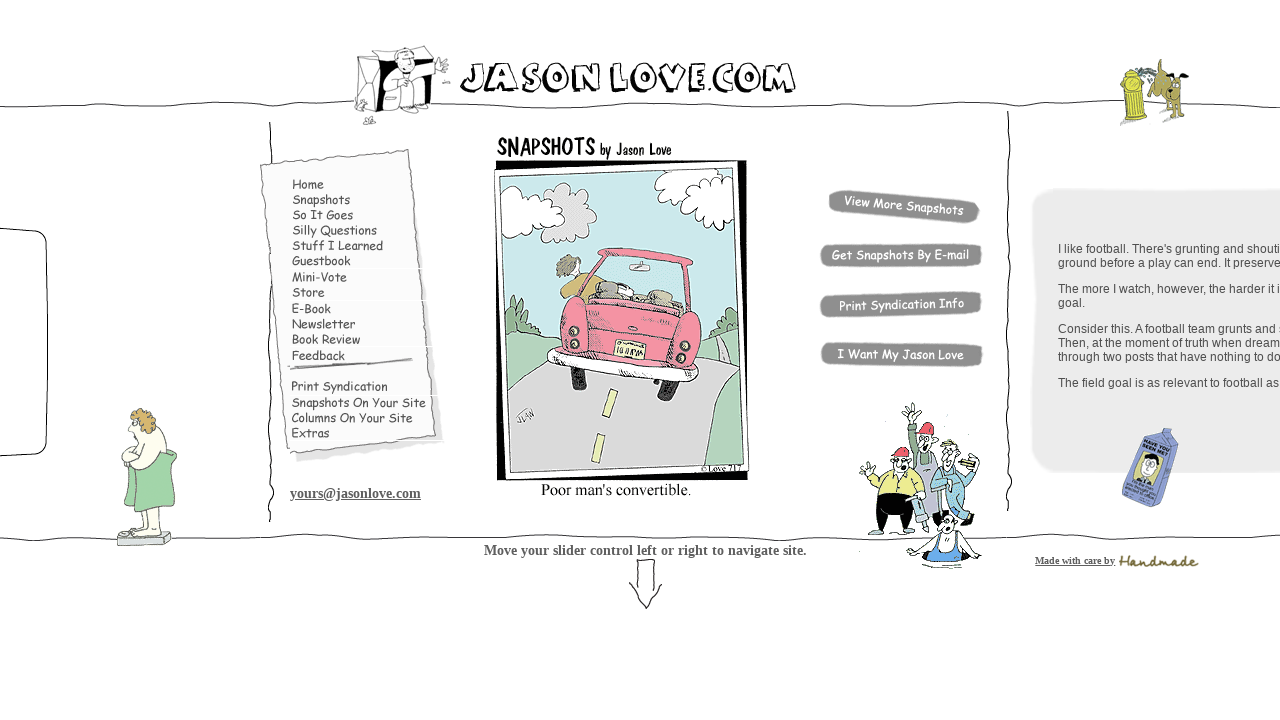

Scrolled left by 5000 pixels on dashboard
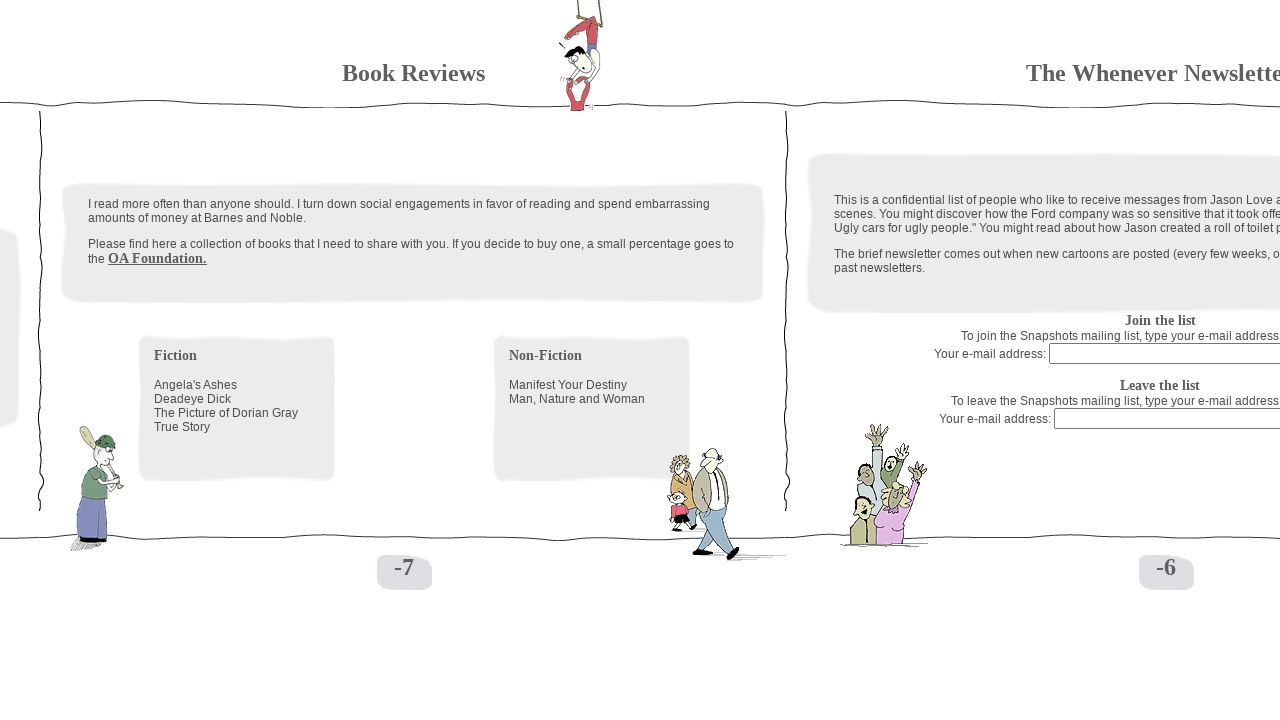

Waited 2 seconds before scrolling left
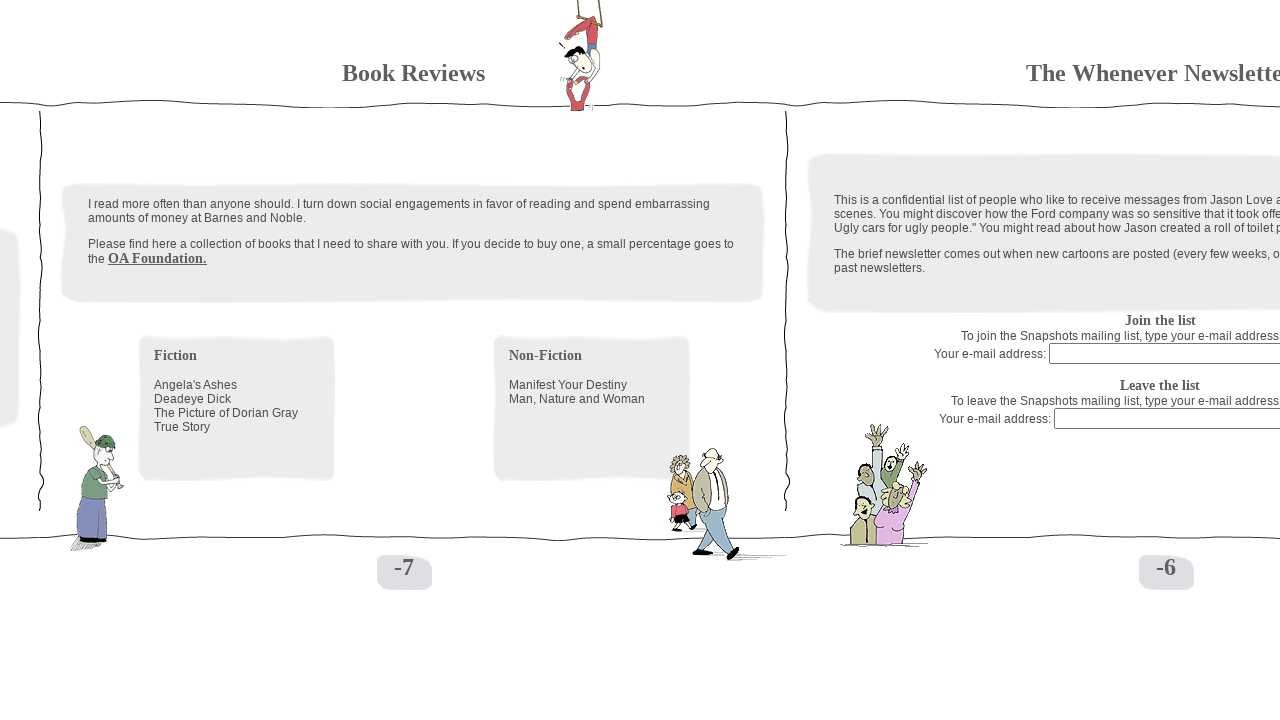

Scrolled left by 5000 pixels on dashboard
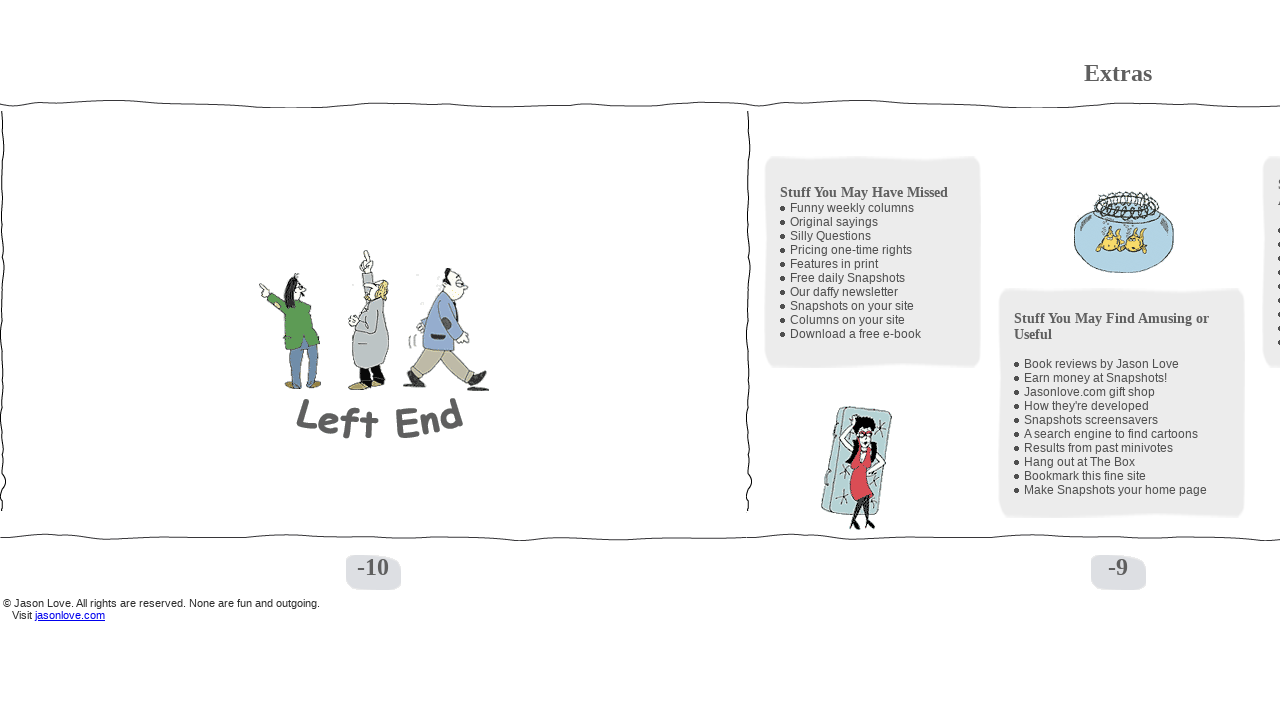

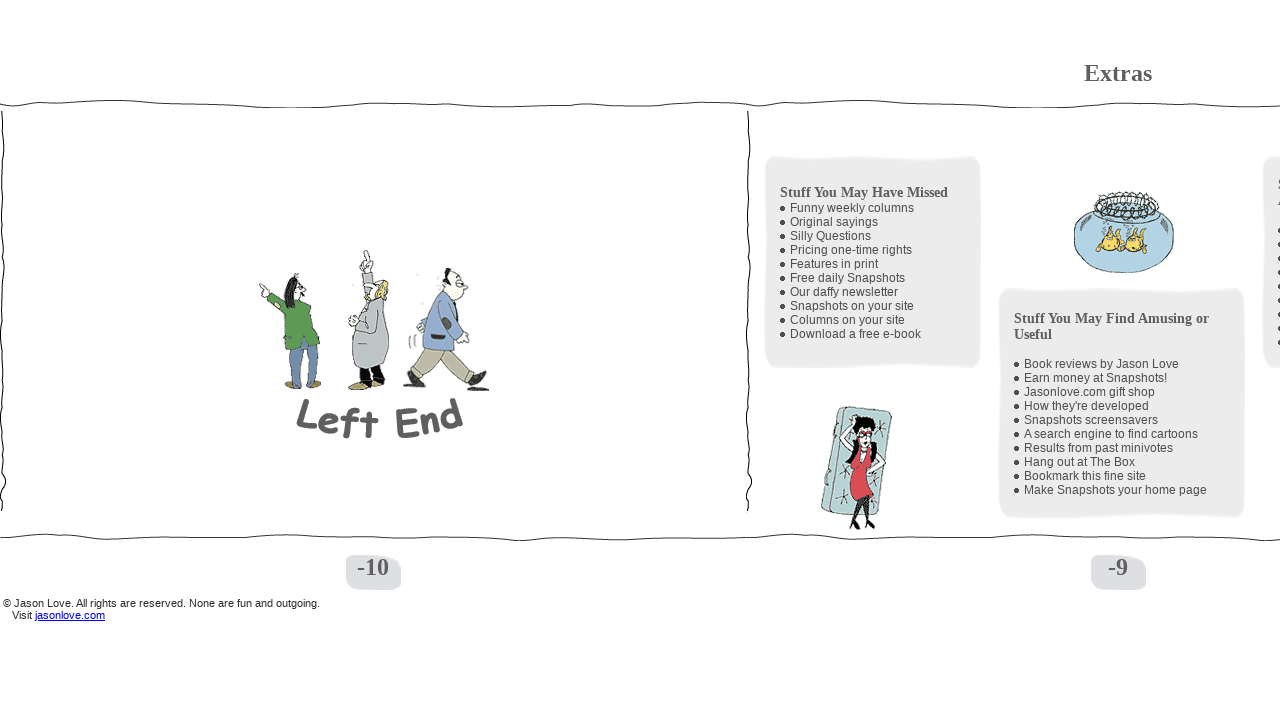